Selects different items from a single-select dropdown using index, value, and visible text

Starting URL: https://antoniotrindade.com.br/treinoautomacao/elementsweb.html

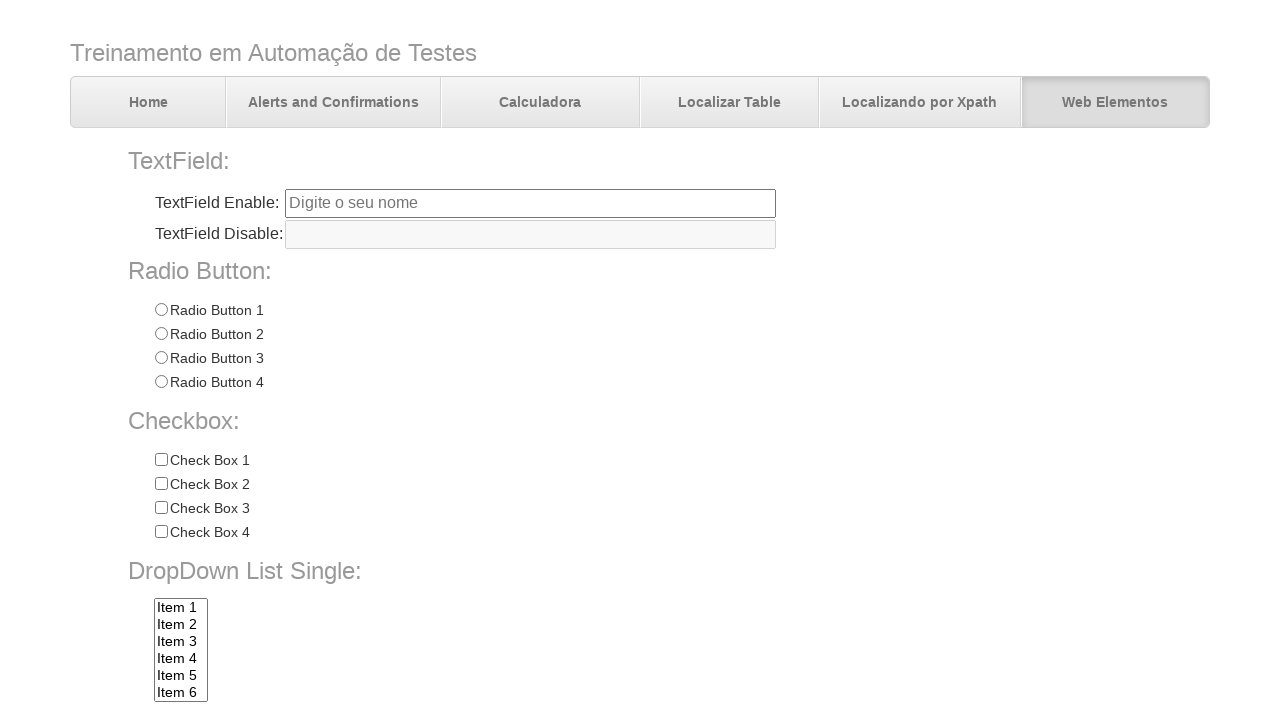

Navigated to the elements web page
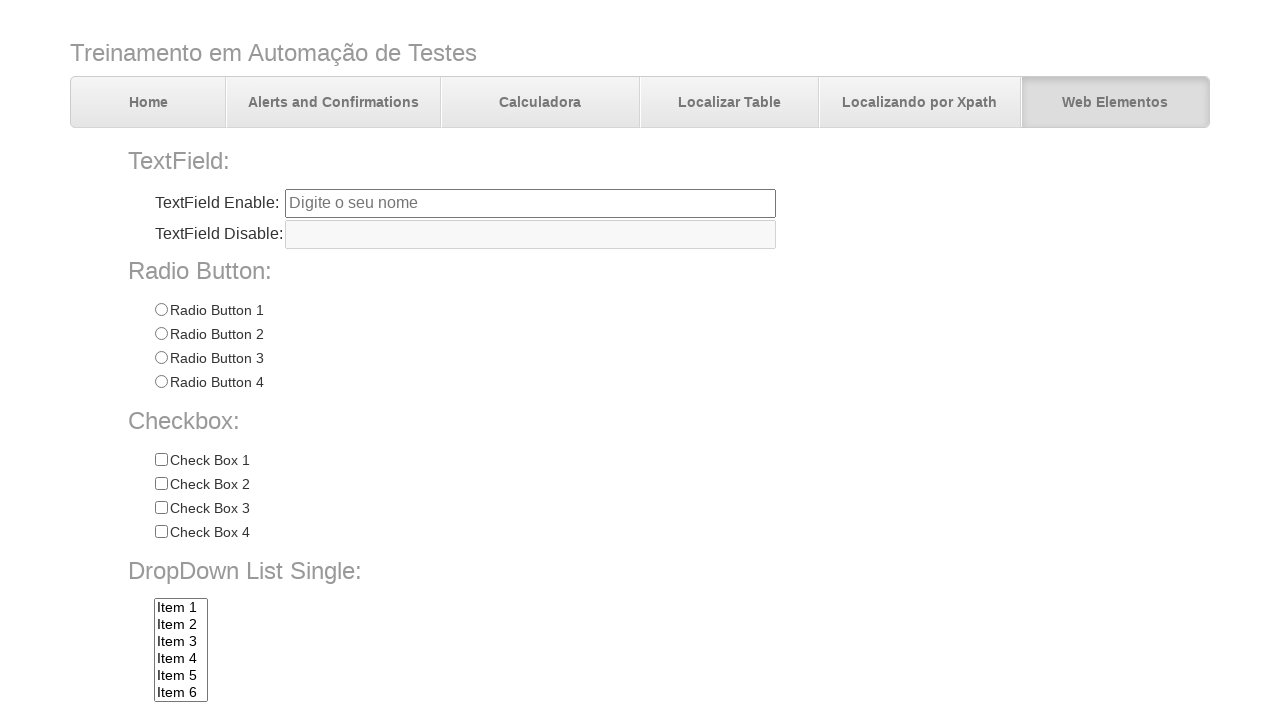

Selected Item 2 from dropdown by index 1 on select[name='dropdownlist']
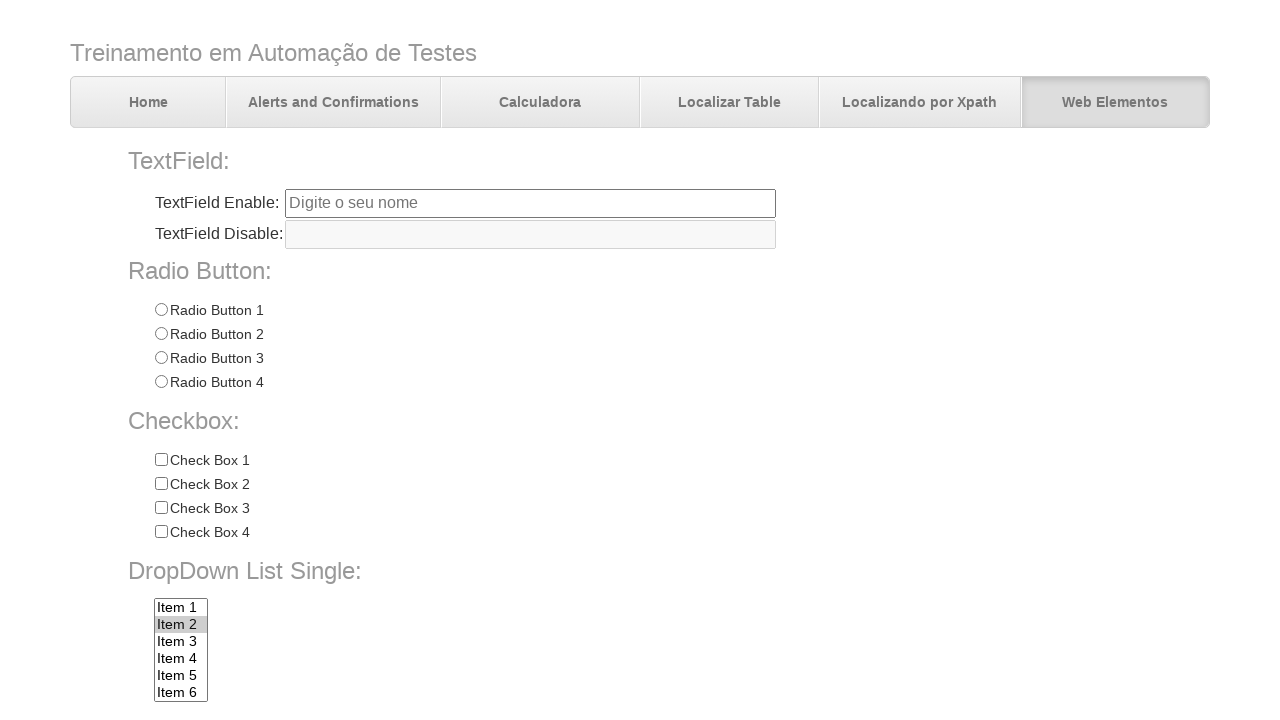

Selected Item 3 from dropdown by value 'item3' on select[name='dropdownlist']
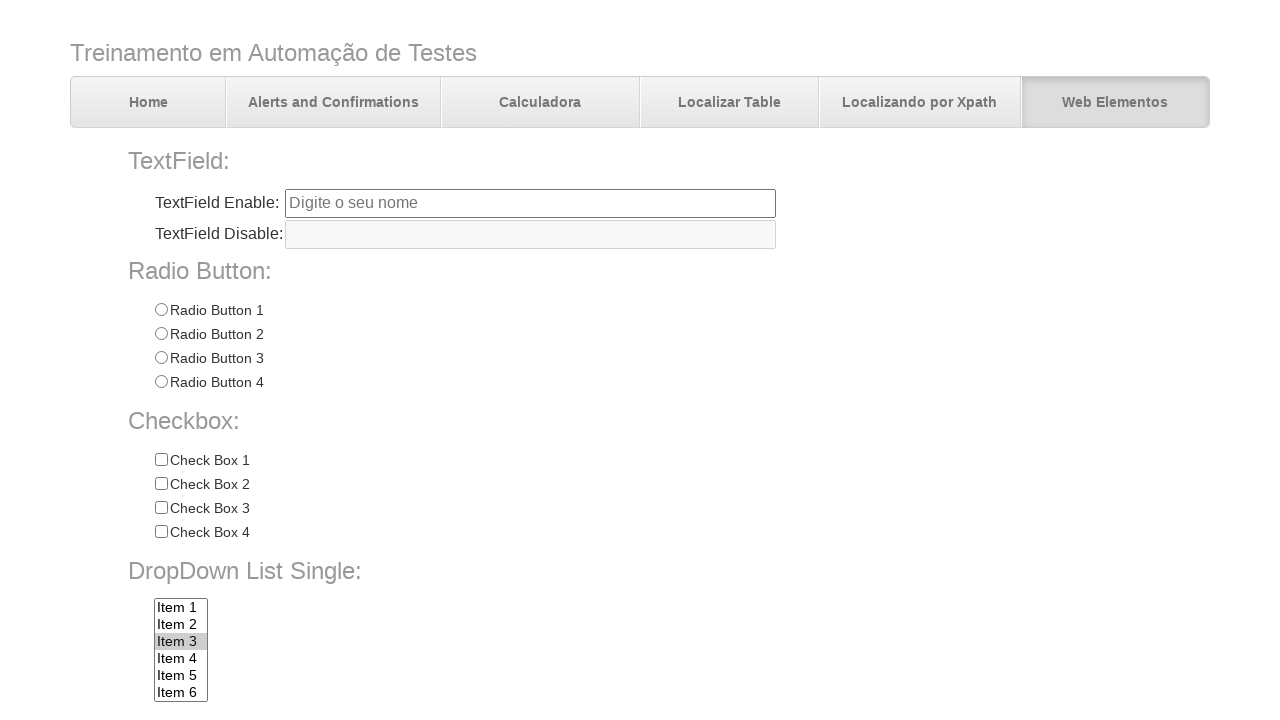

Selected Item 7 from dropdown by visible text on select[name='dropdownlist']
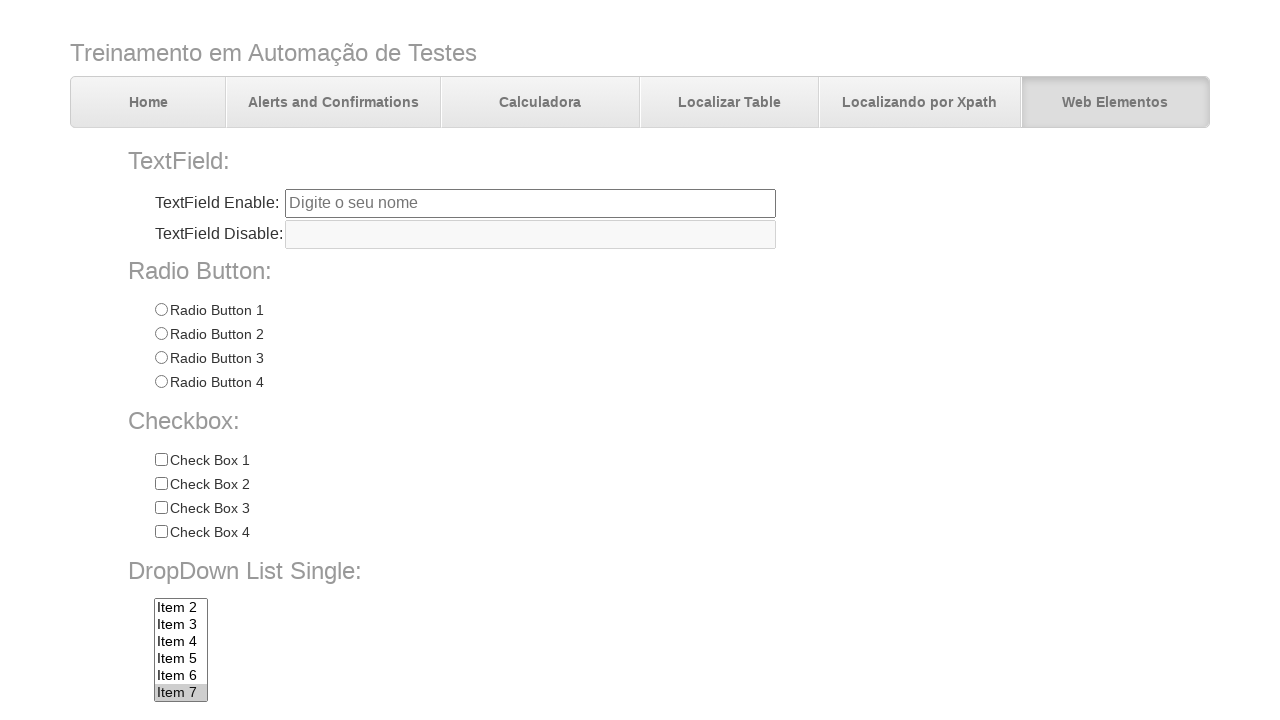

Retrieved selected dropdown value
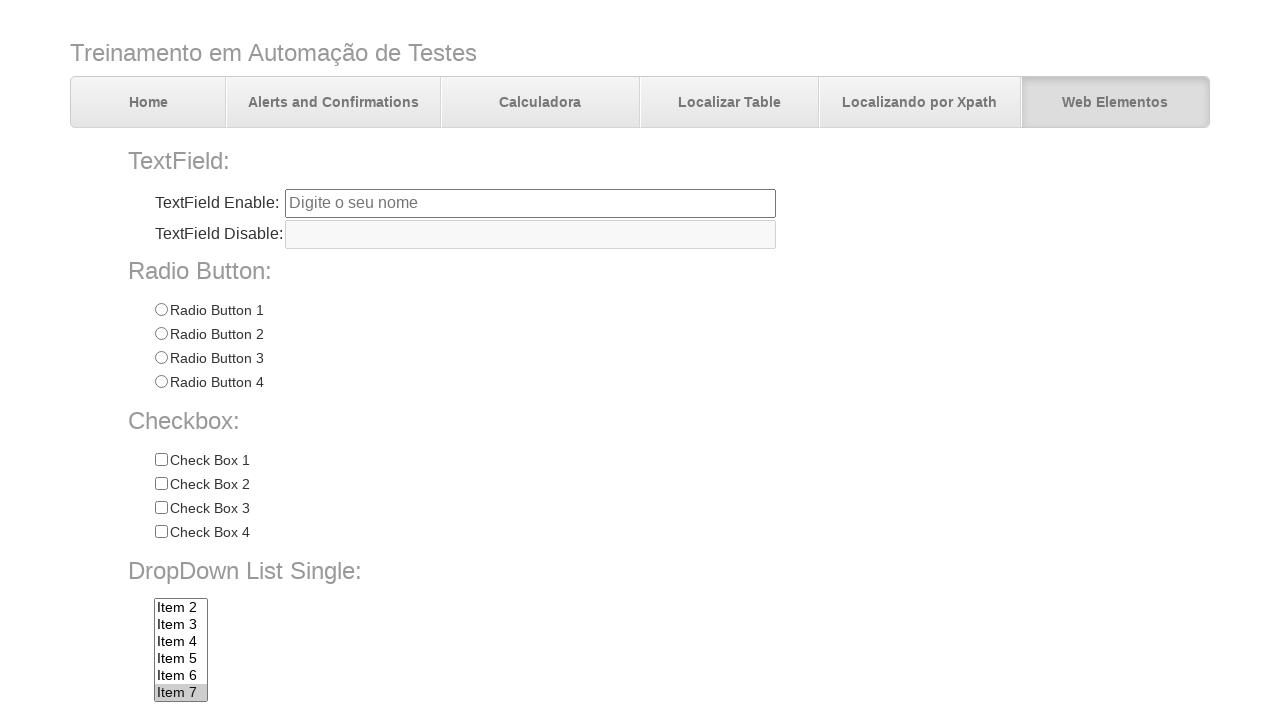

Verified that Item 7 (item7) is selected
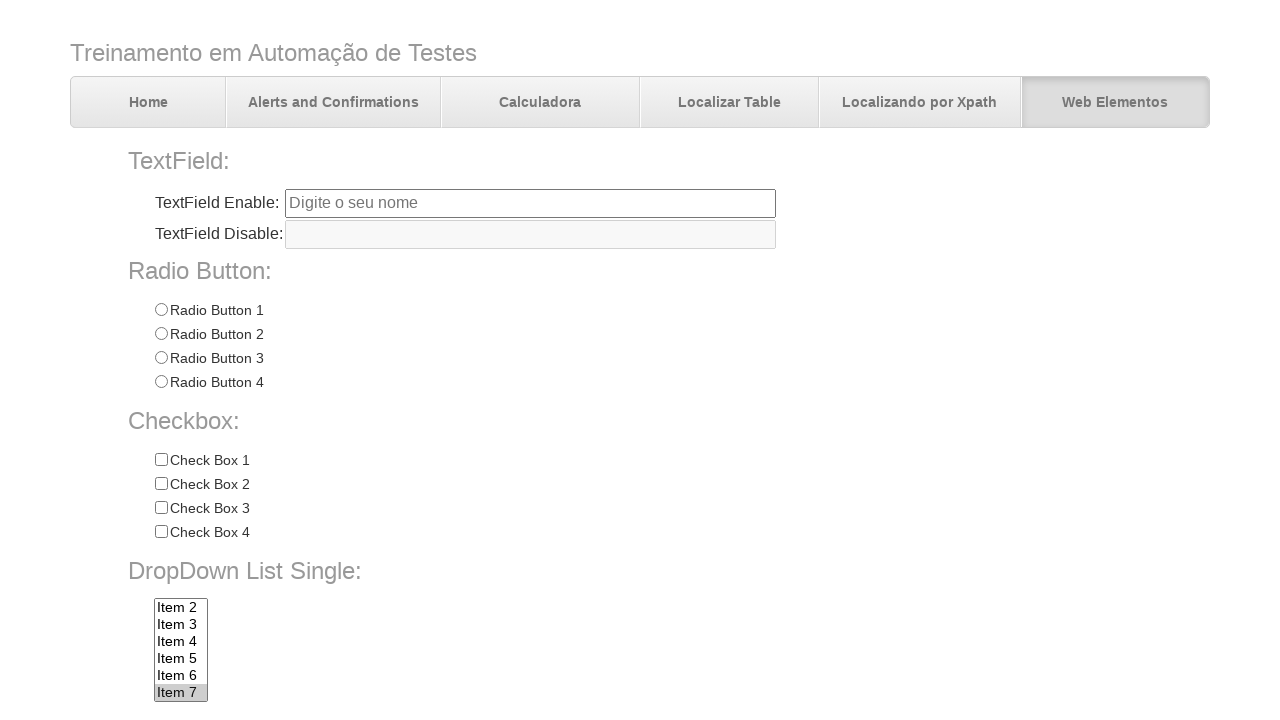

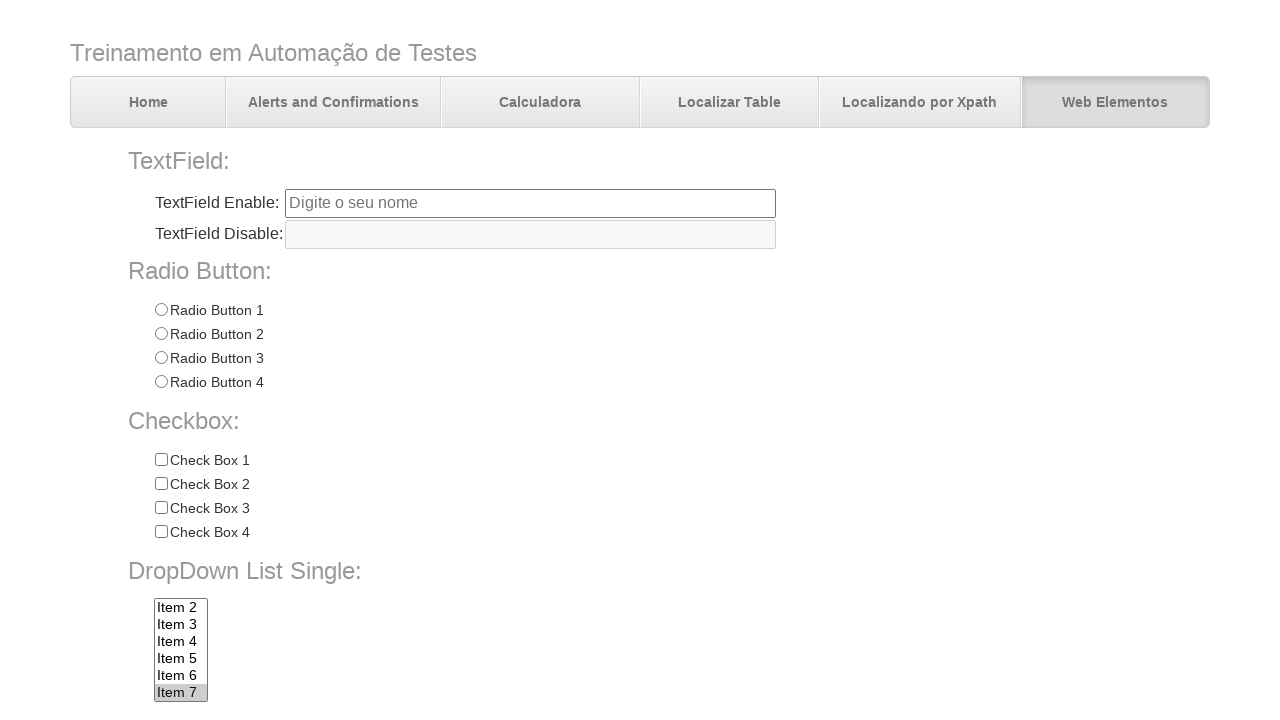